Tests handling of a JavaScript confirmation dialog by triggering it and dismissing the dialog

Starting URL: https://the-internet.herokuapp.com/javascript_alerts

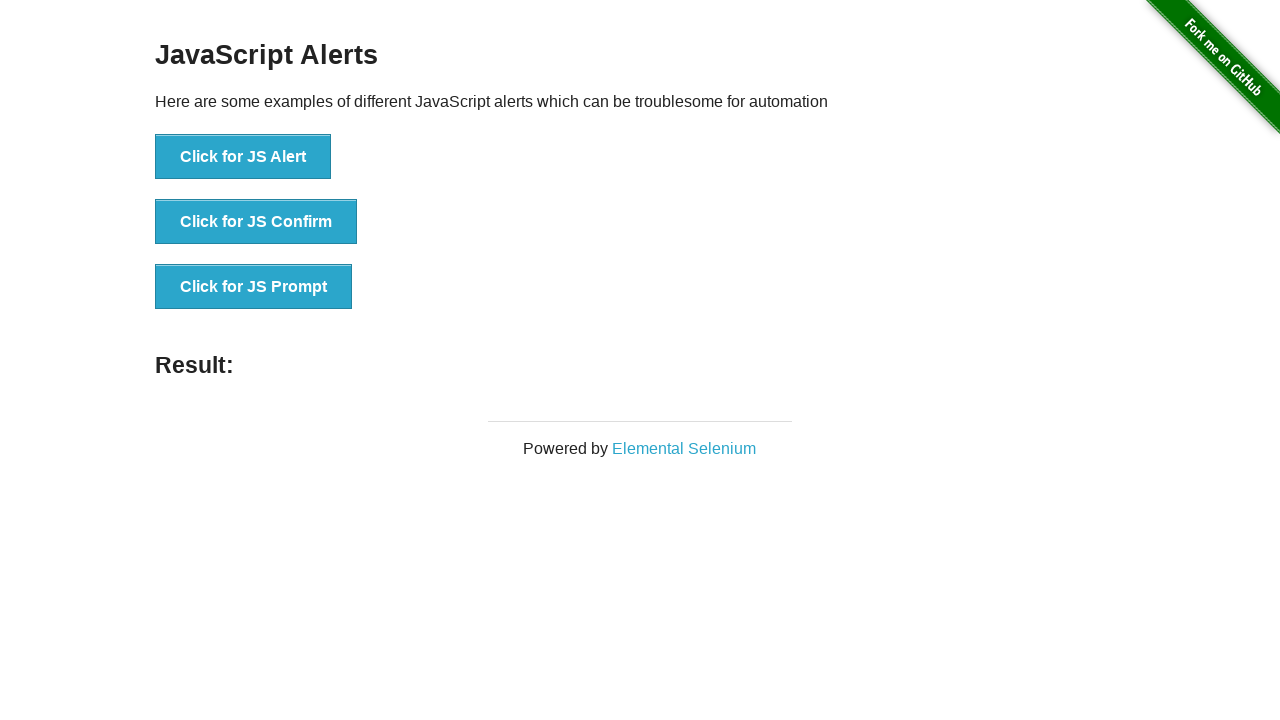

Clicked button to trigger JavaScript confirmation dialog at (256, 222) on xpath=//button[normalize-space()='Click for JS Confirm']
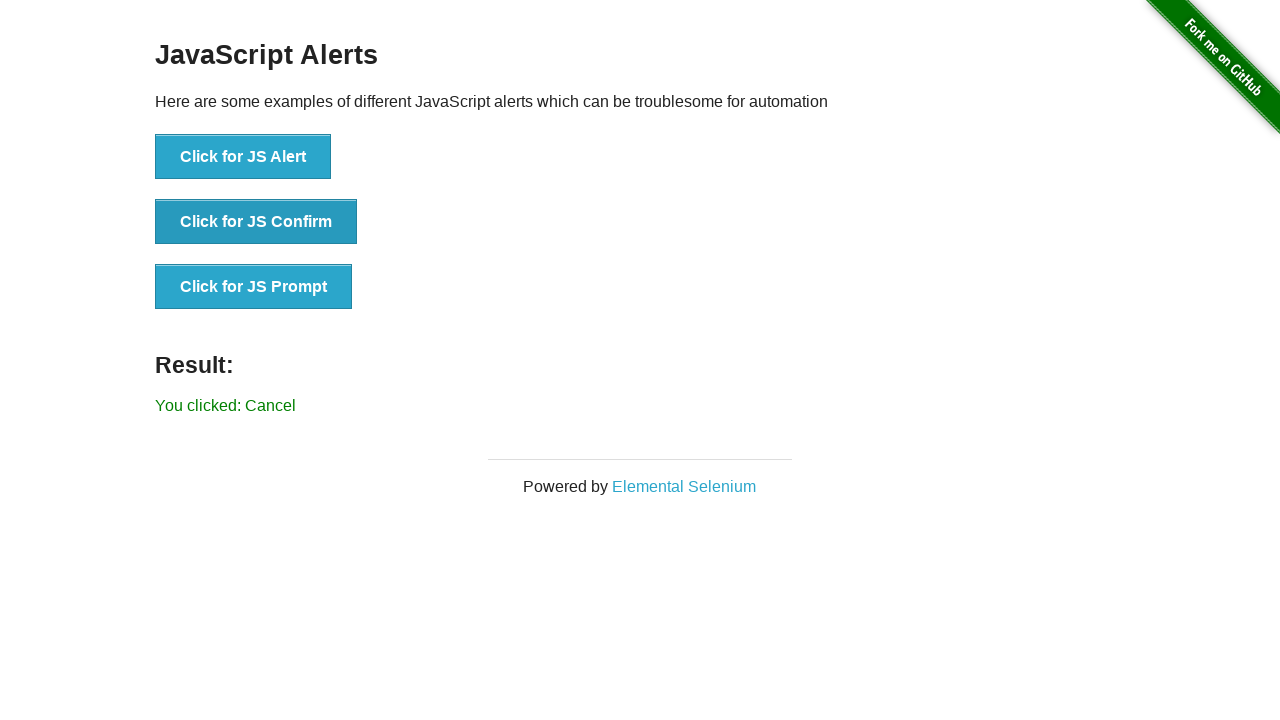

Set up dialog handler to dismiss confirmation dialog
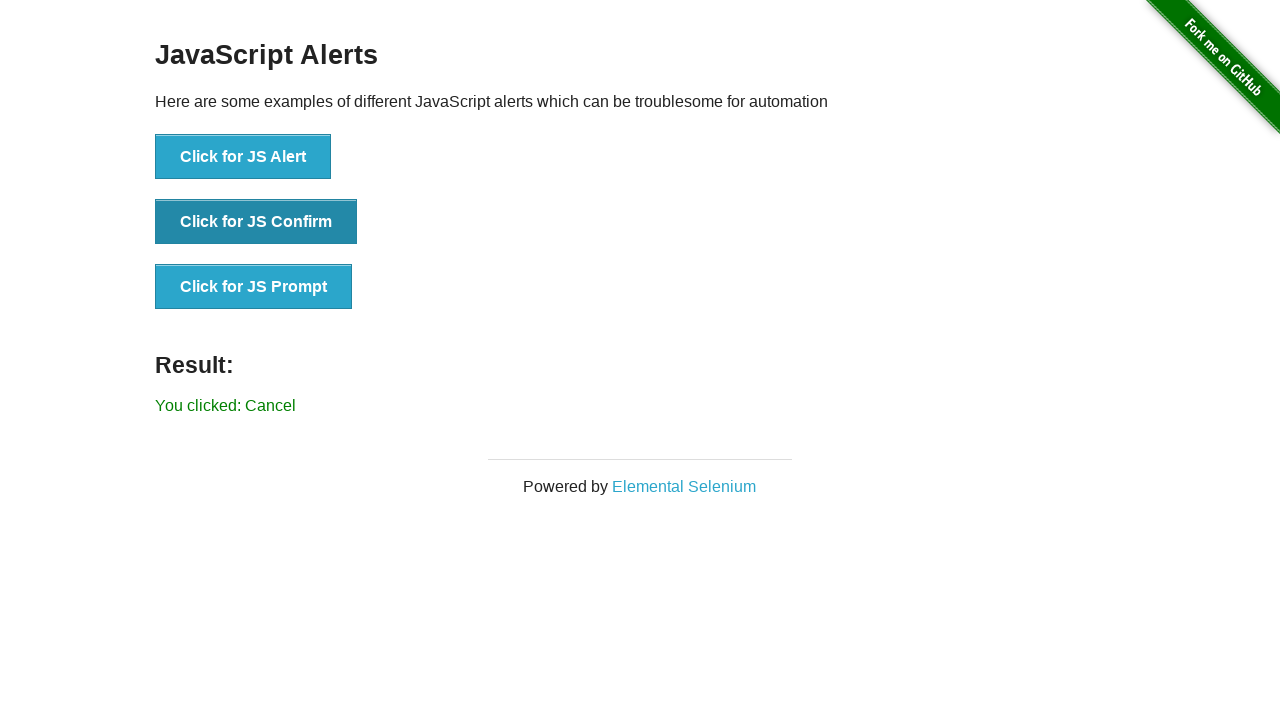

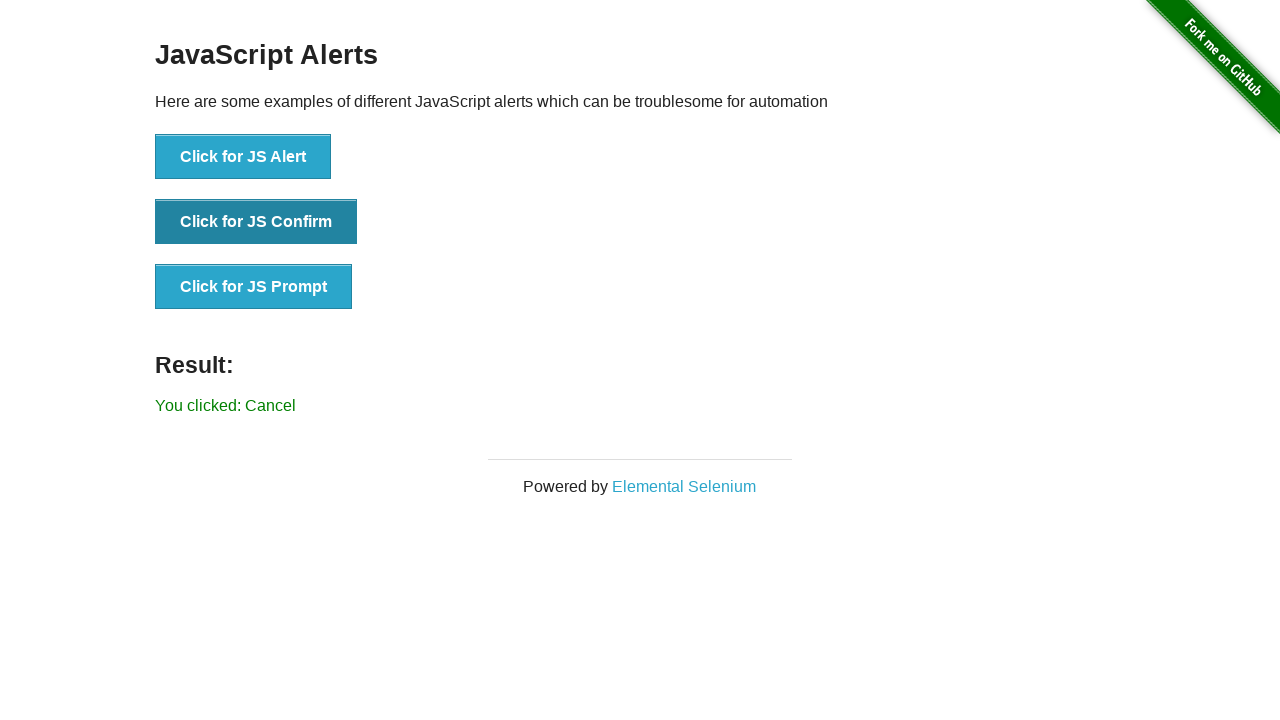